Tests browser navigation capabilities by navigating to a GitHub repository page, then going back, forward, and reloading the page

Starting URL: https://github.com/hardkoded/puppeteer-sharp

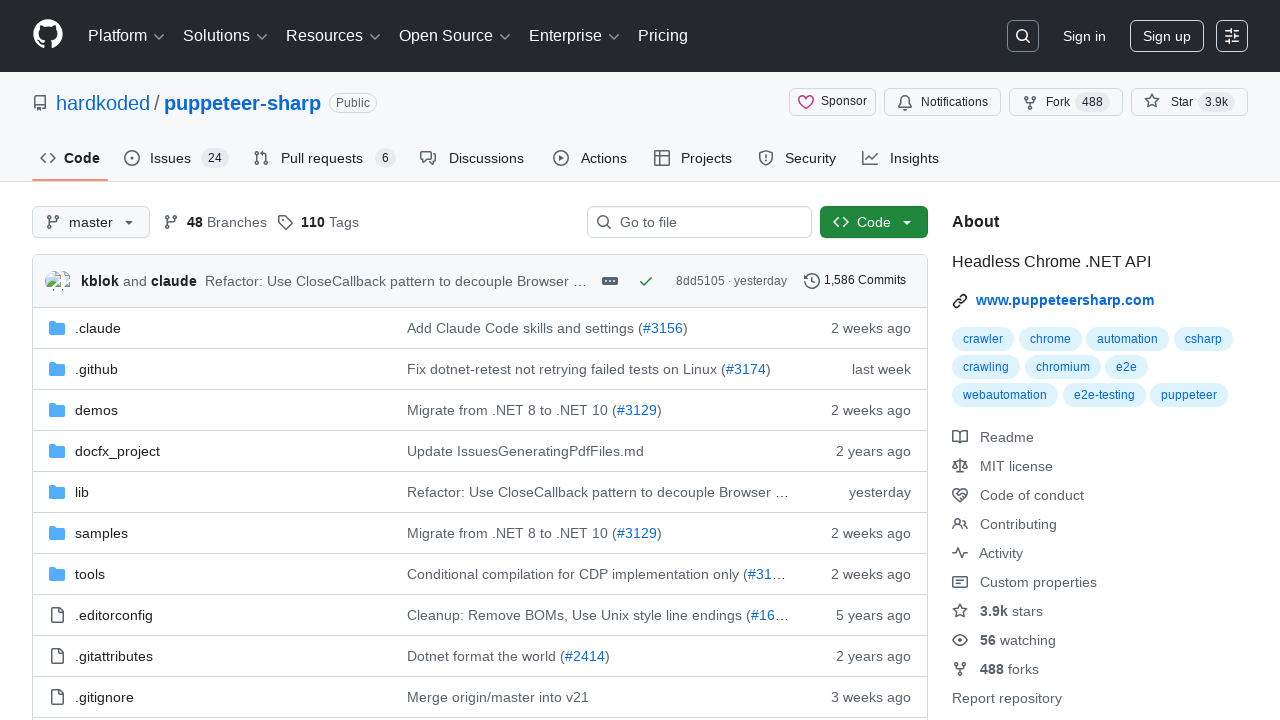

Navigated to GitHub puppeteer-sharp repository
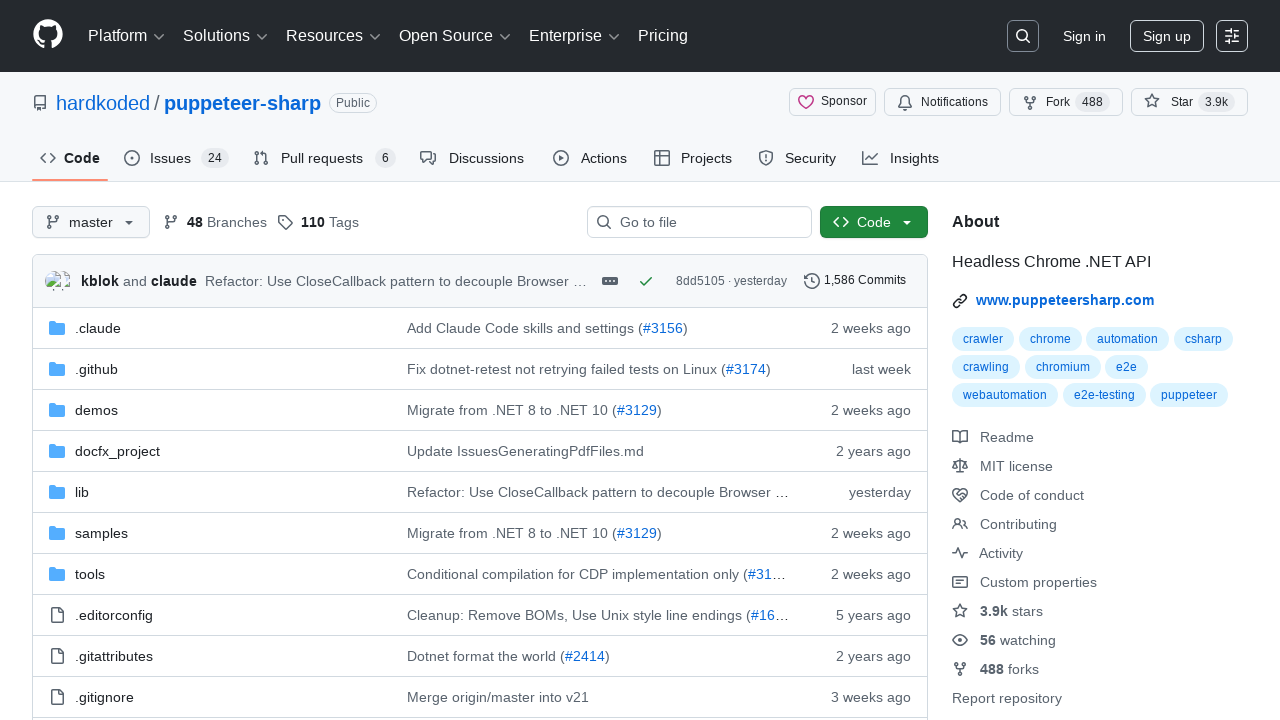

Navigated back in browser history
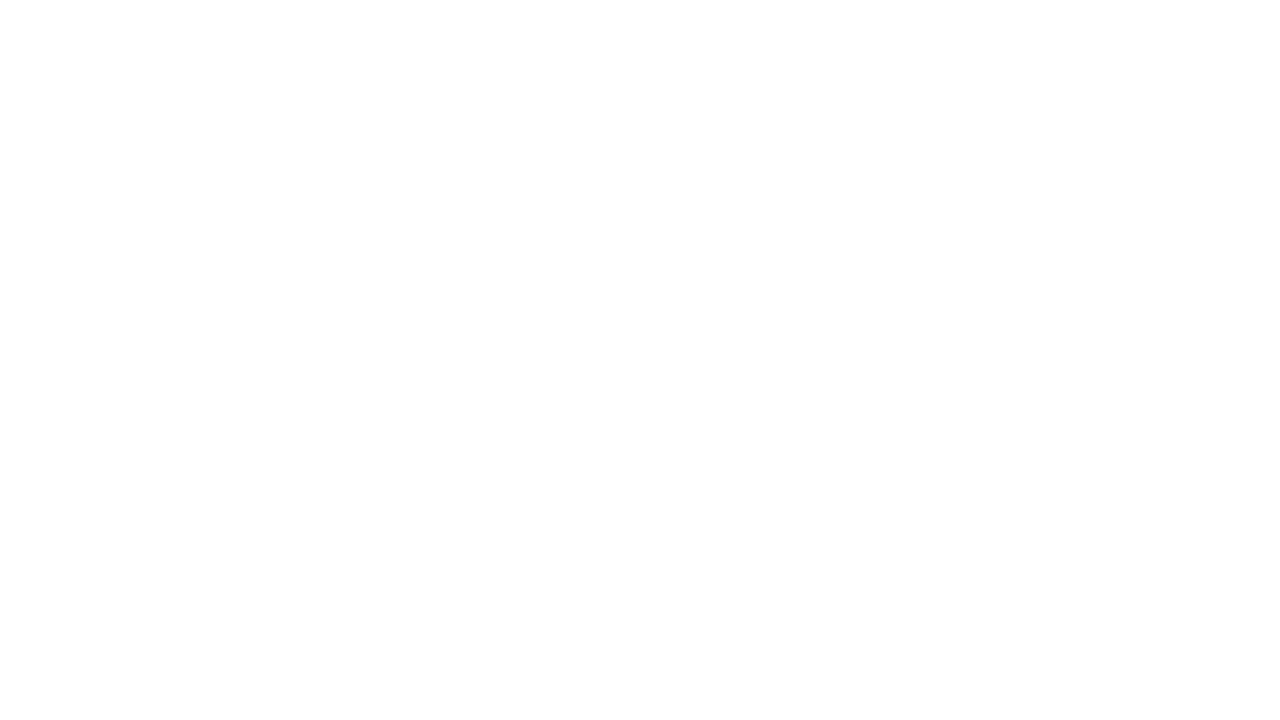

Navigated forward in browser history
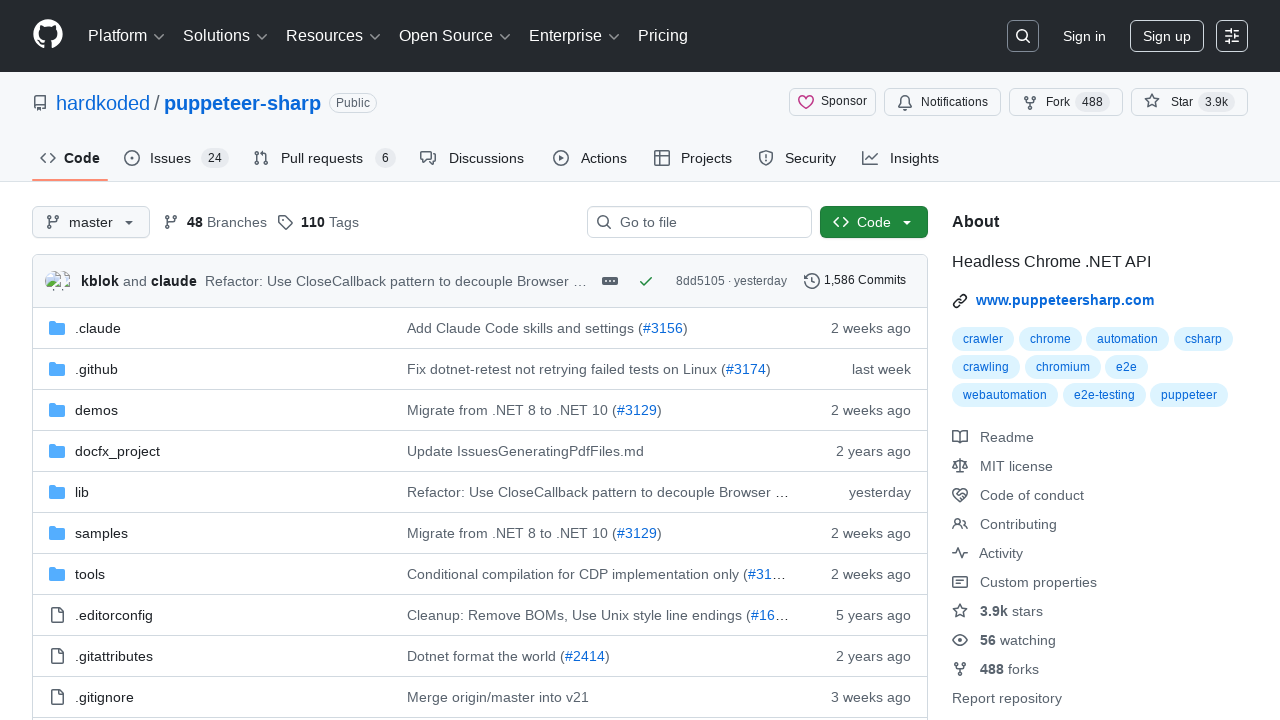

Reloaded the current page
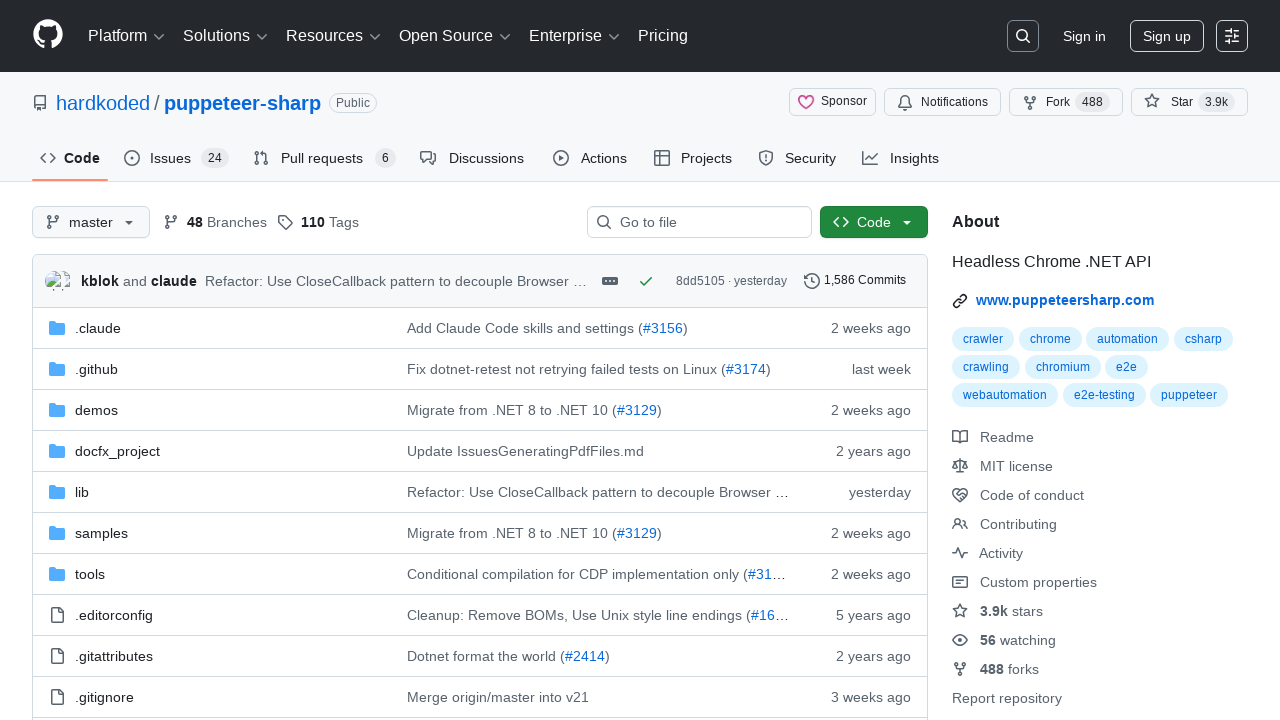

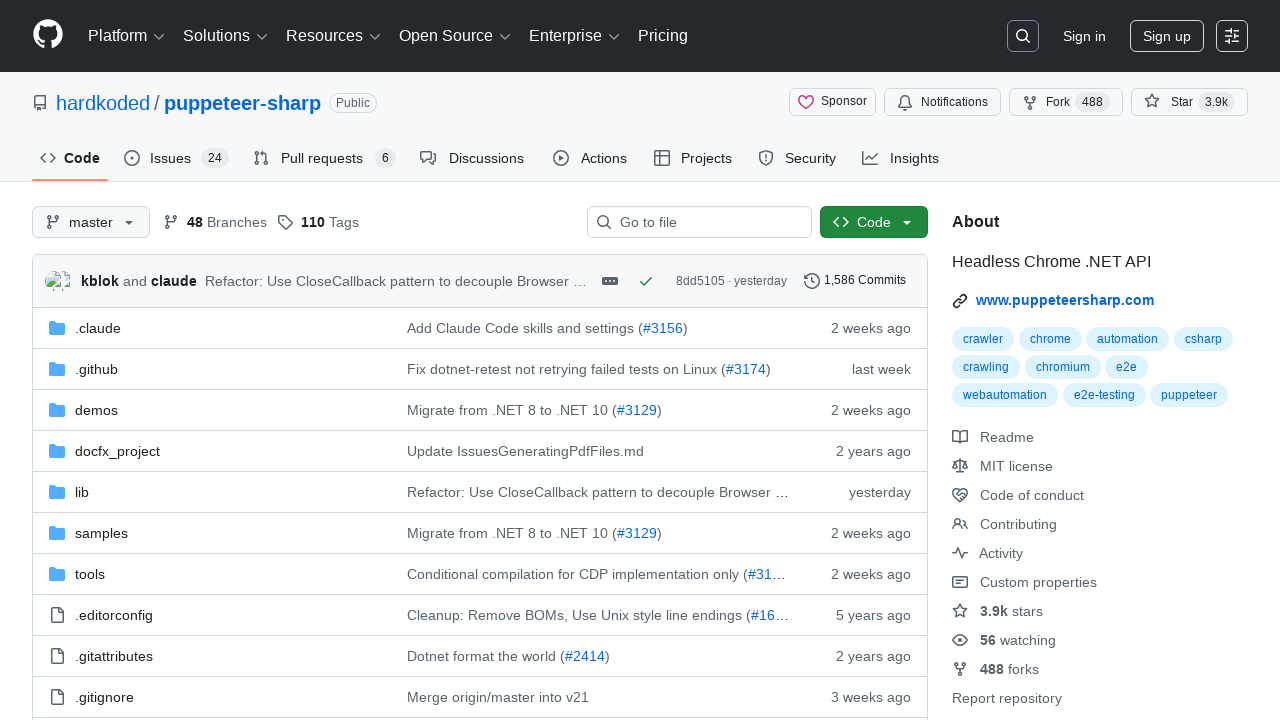